Tests JavaScript prompt dialog handling by clicking a button that triggers a prompt and entering text before accepting

Starting URL: https://the-internet.herokuapp.com/javascript_alerts

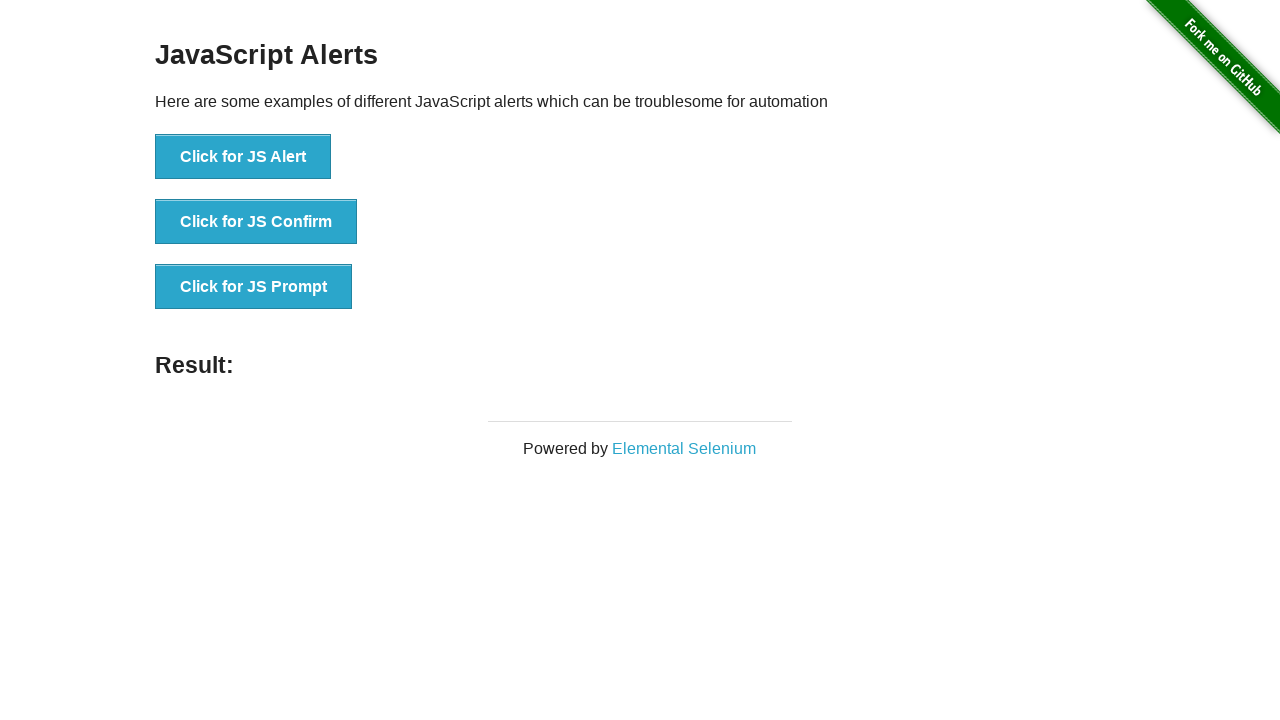

Set up dialog handler to accept prompt with text 'Hello from automation test'
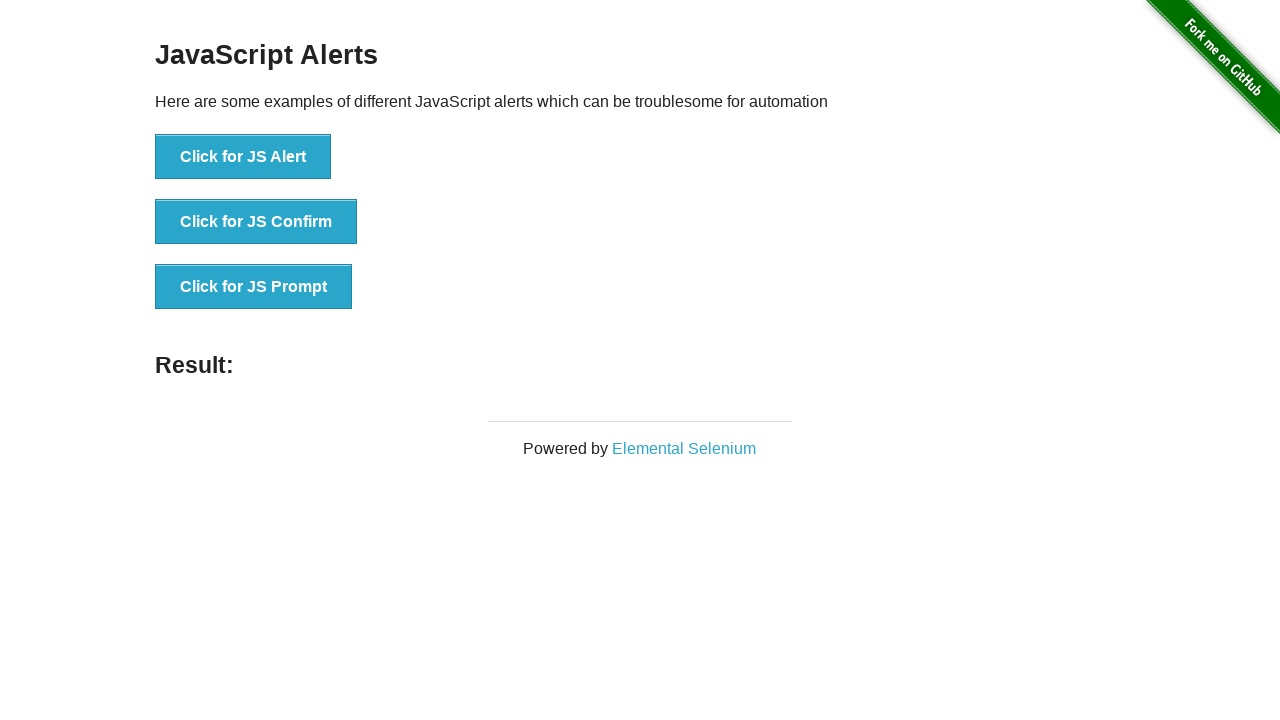

Clicked button to trigger JavaScript prompt dialog at (254, 287) on xpath=//button[normalize-space(text())='Click for JS Prompt']
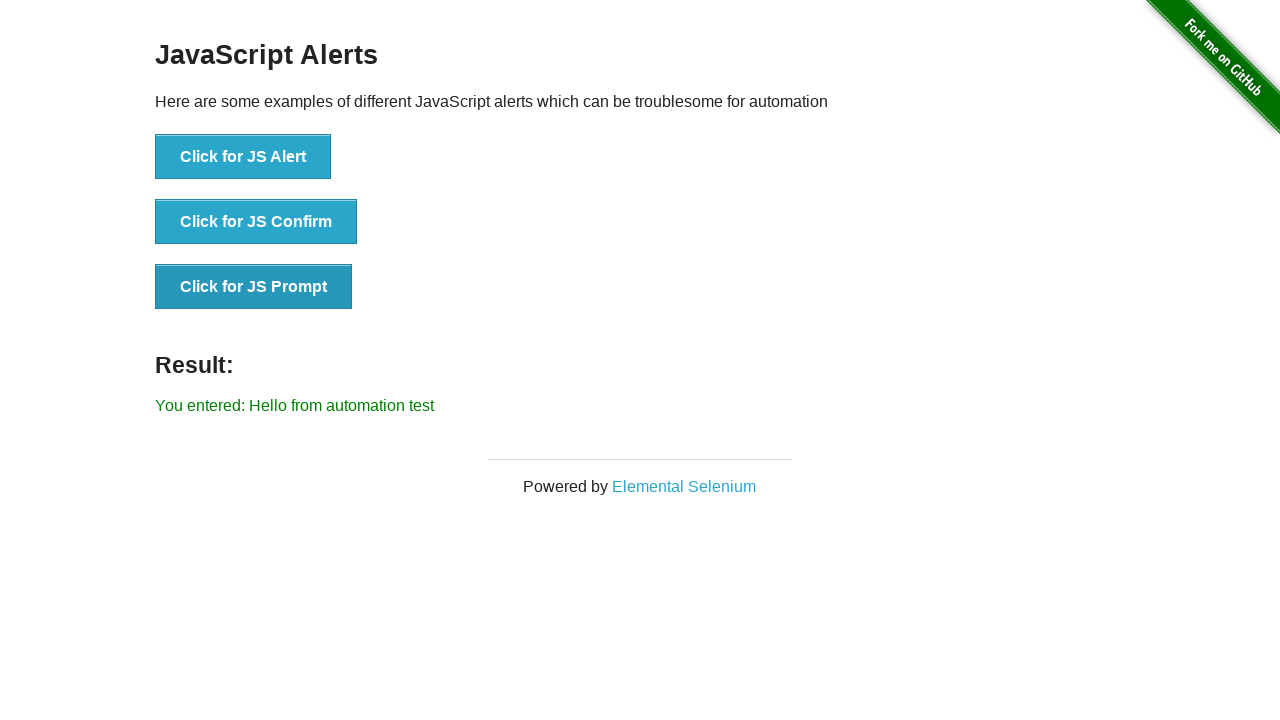

Prompt dialog was handled and result element loaded
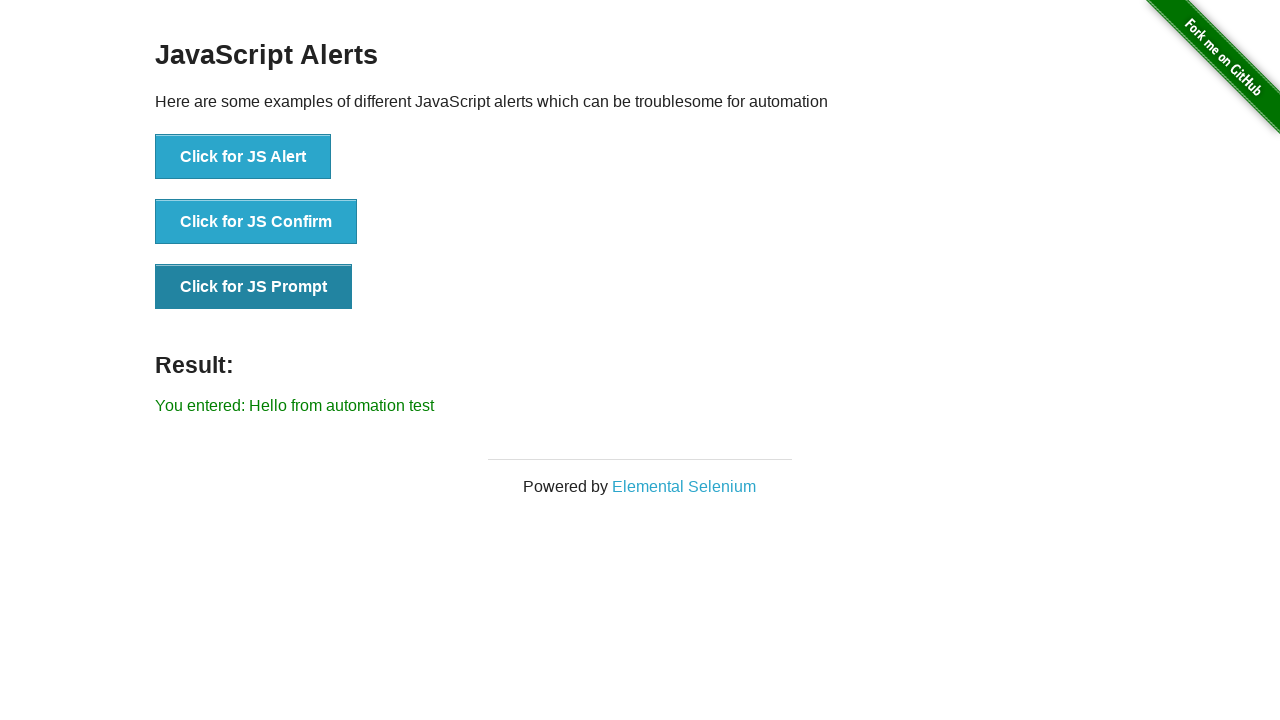

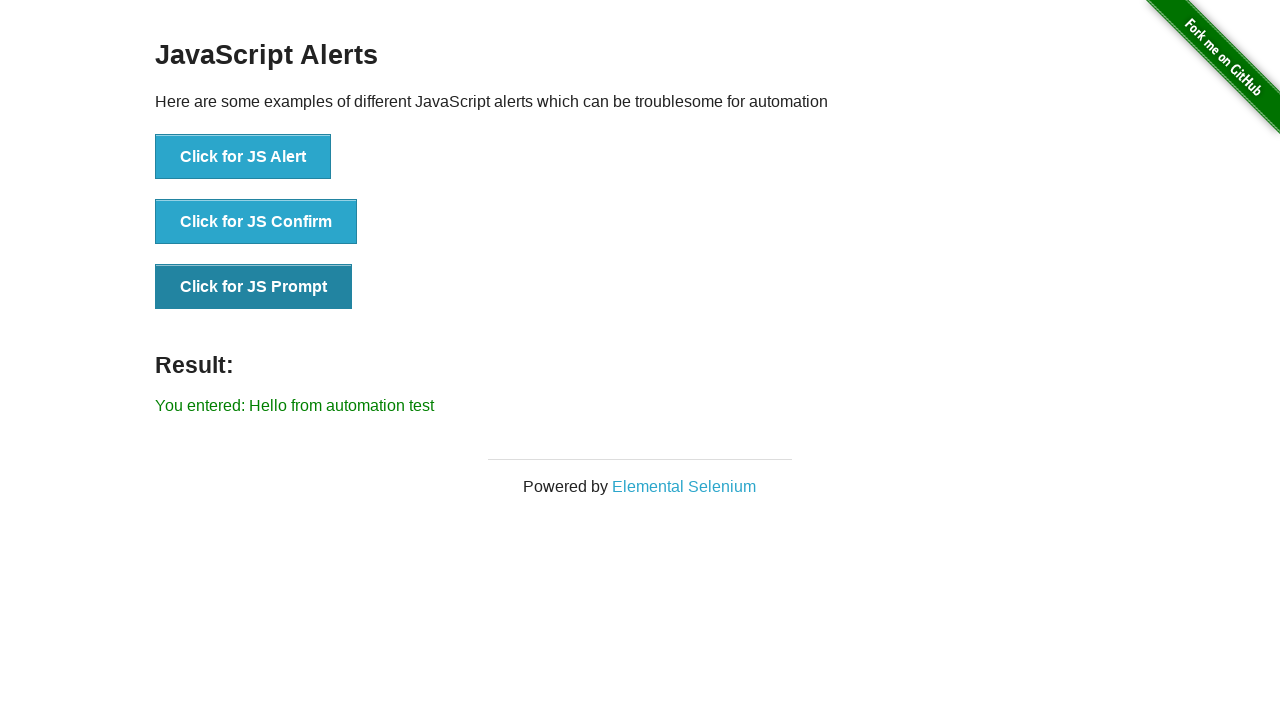